Tests a basic form demo page by entering text into a text input field

Starting URL: http://syntaxprojects.com/basic-first-form-demo.php

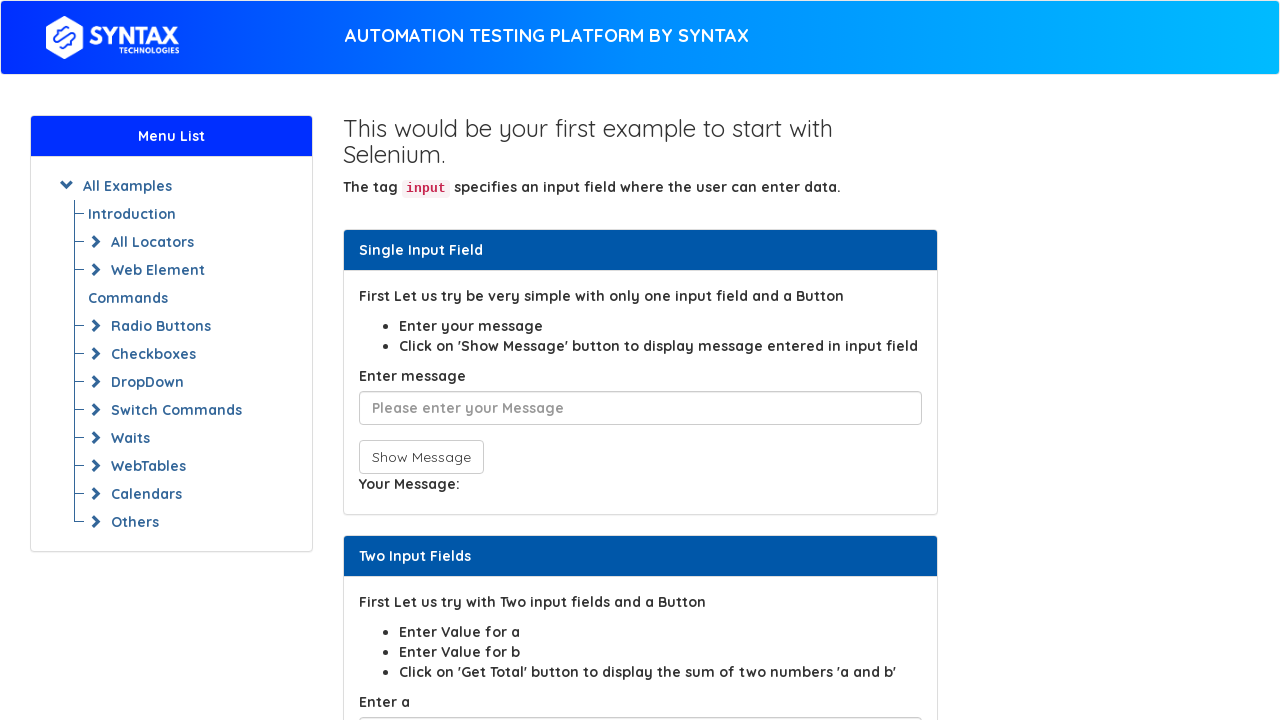

Entered text 'abracadrba' into the message input field on #user-message
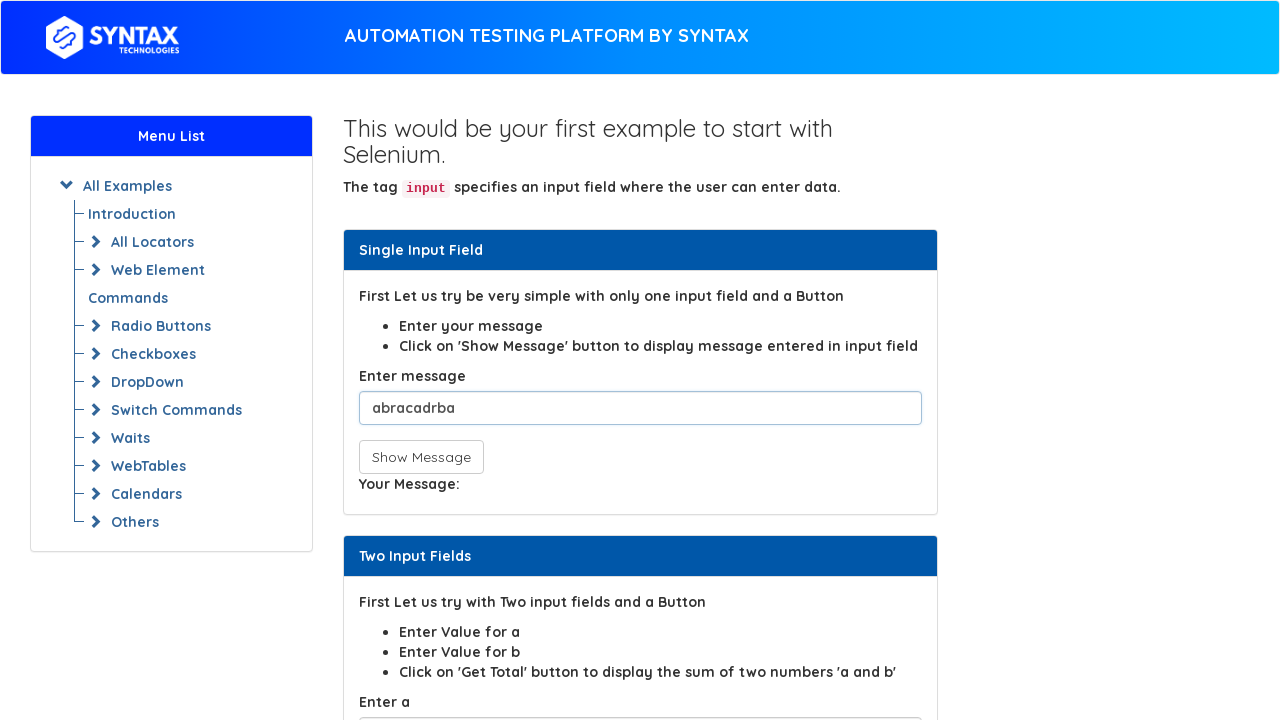

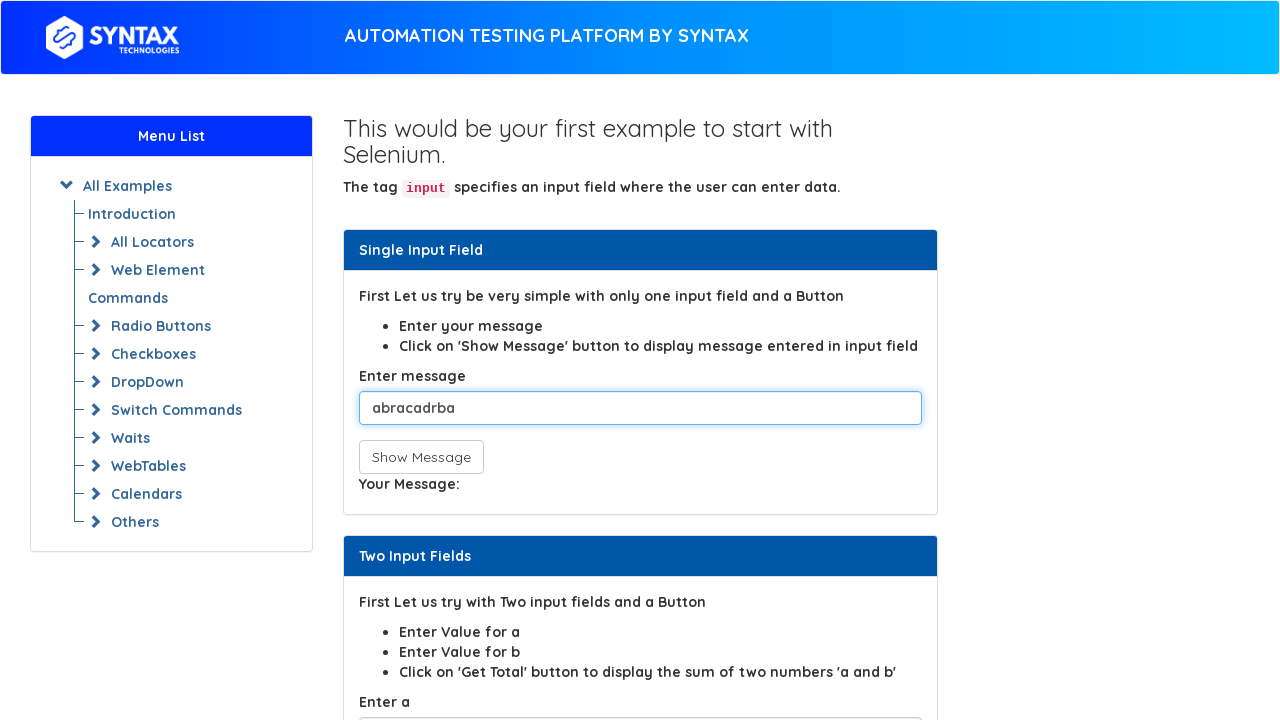